Tests date picker functionality by setting date values using JavaScript execution on both a simple date picker and a date-time picker input field.

Starting URL: https://demoqa.com/date-picker

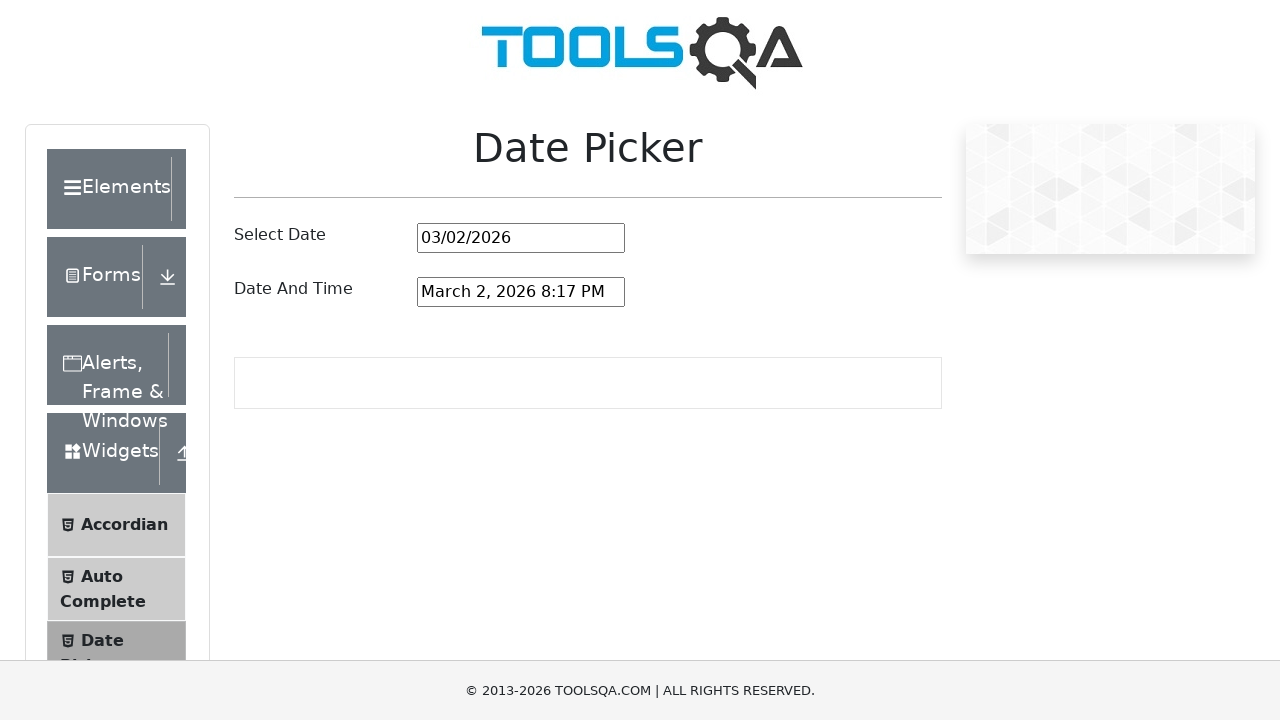

Set date picker value to 08/15/2025 using JavaScript
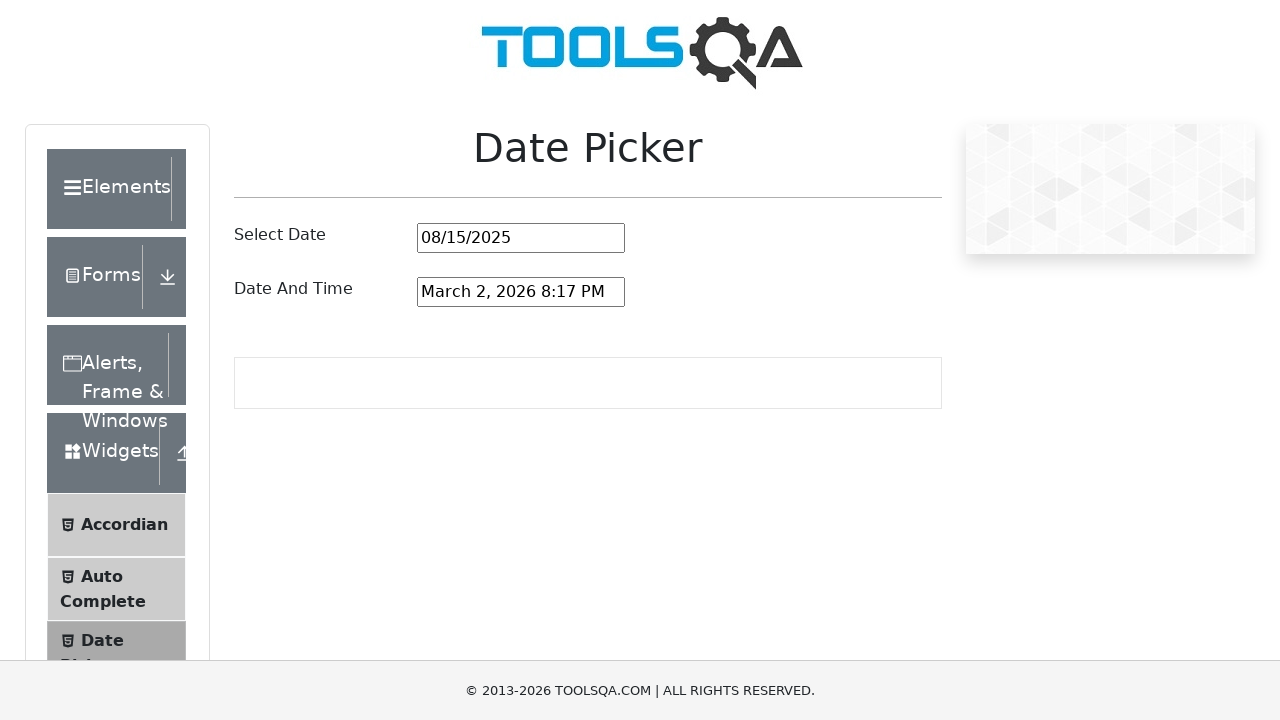

Set date-time picker value to August 15, 2025 10:30 AM using JavaScript
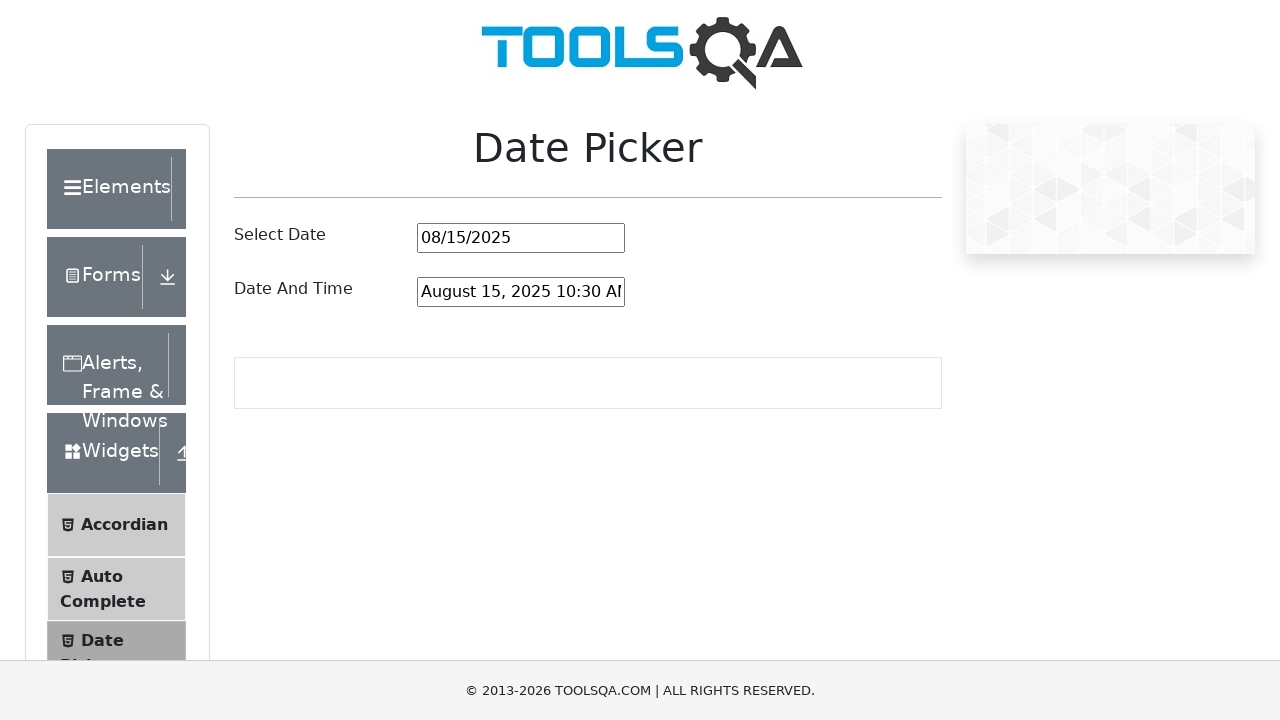

Verified date picker value is correctly set to 08/15/2025
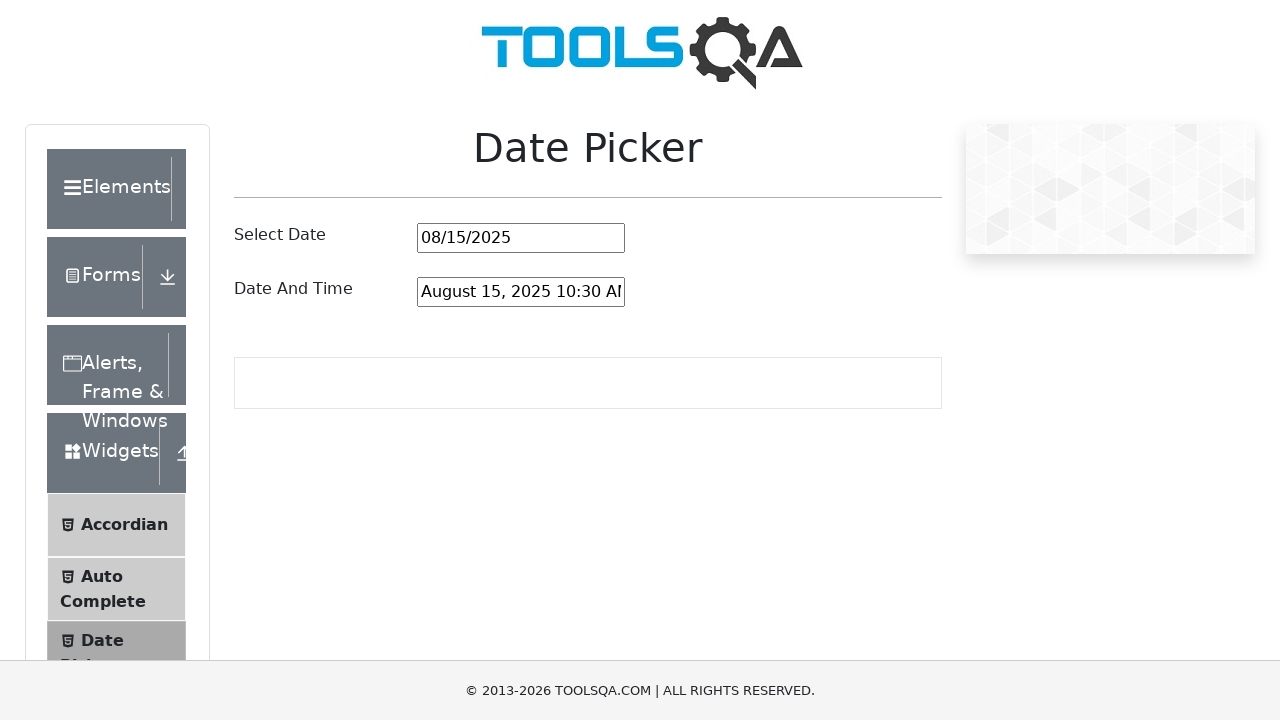

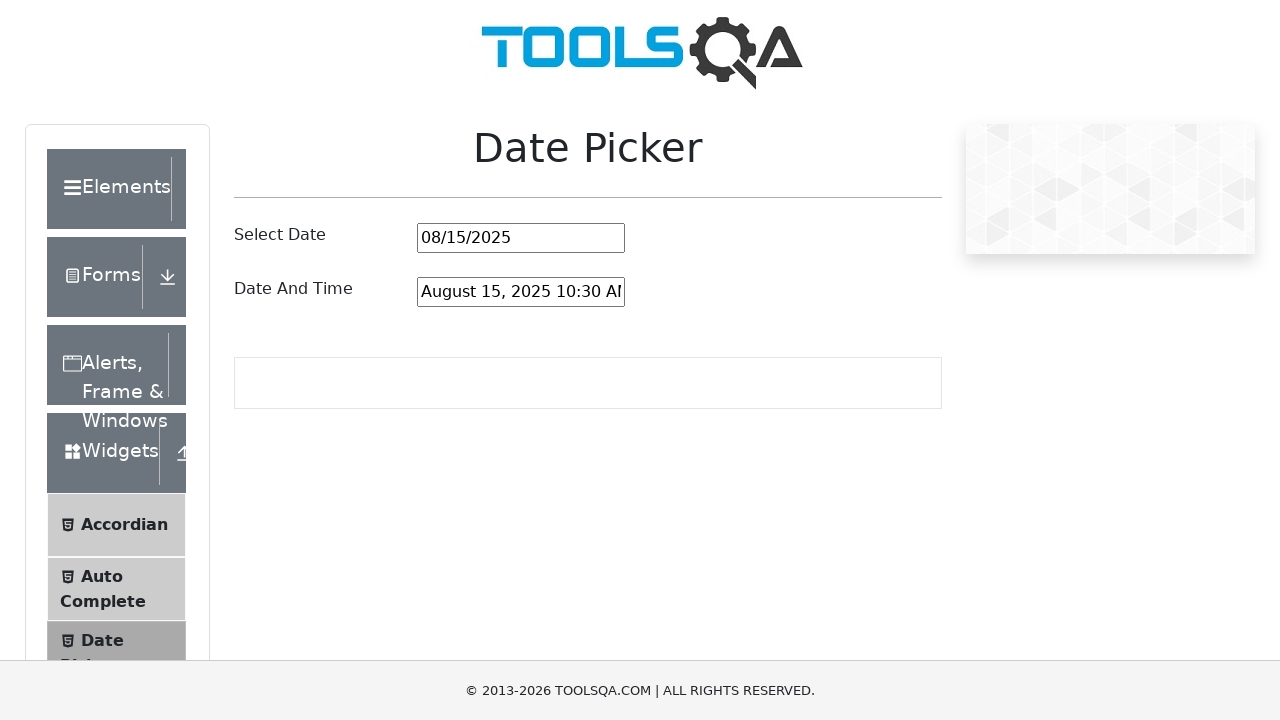